Tests multiple window handling by clicking a link that opens a new window, then switching between windows using window handle indices and verifying the correct window is in focus by checking page titles.

Starting URL: http://the-internet.herokuapp.com/windows

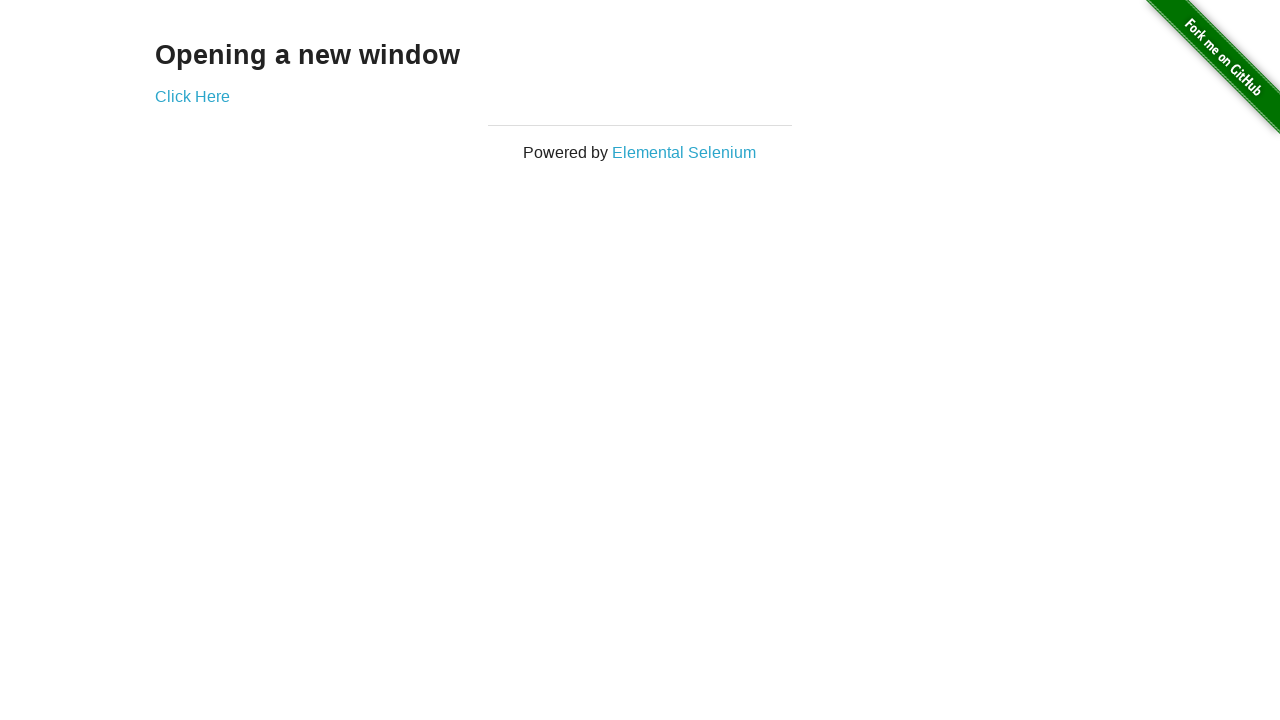

Clicked link to open new window at (192, 96) on .example a
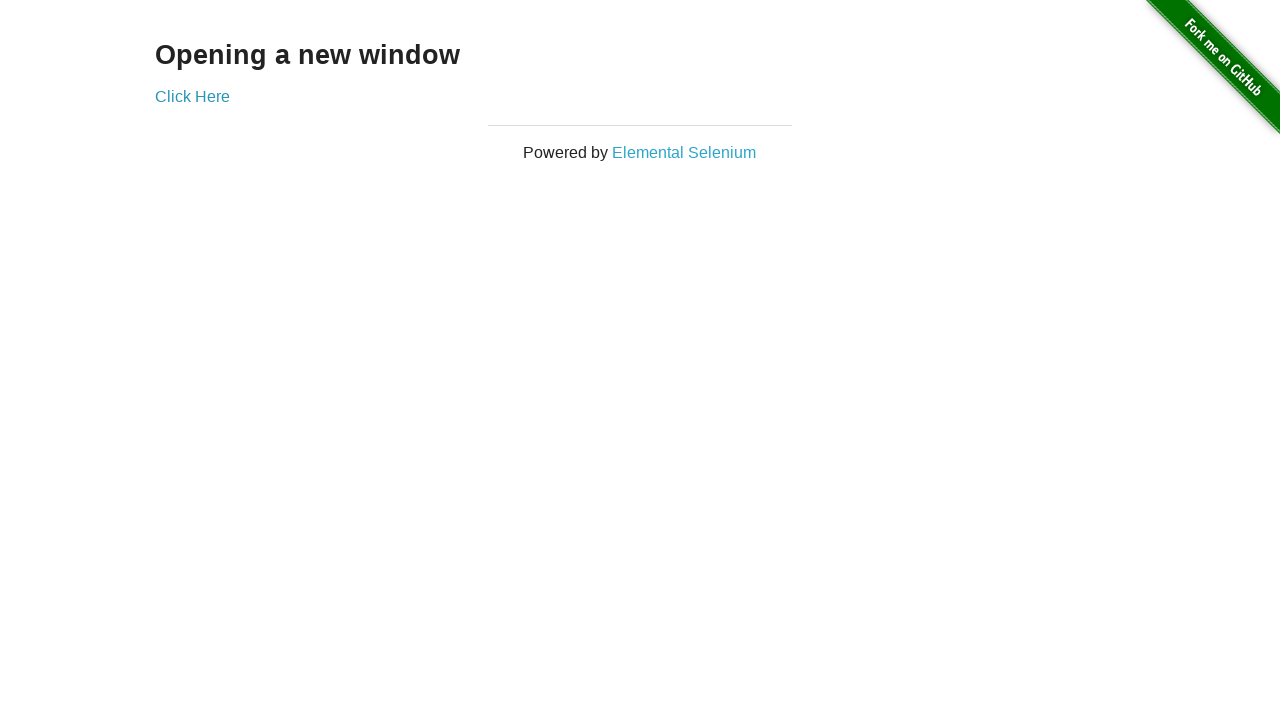

Waited for new window to open
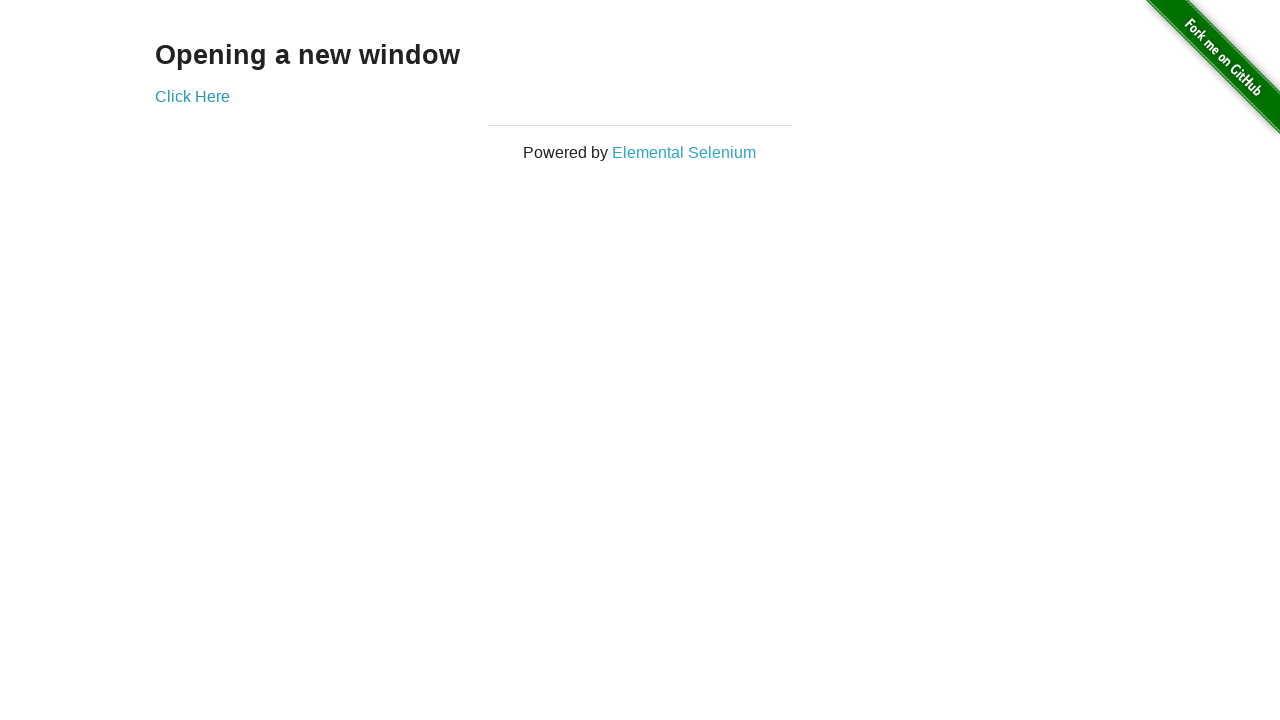

Retrieved all pages from context
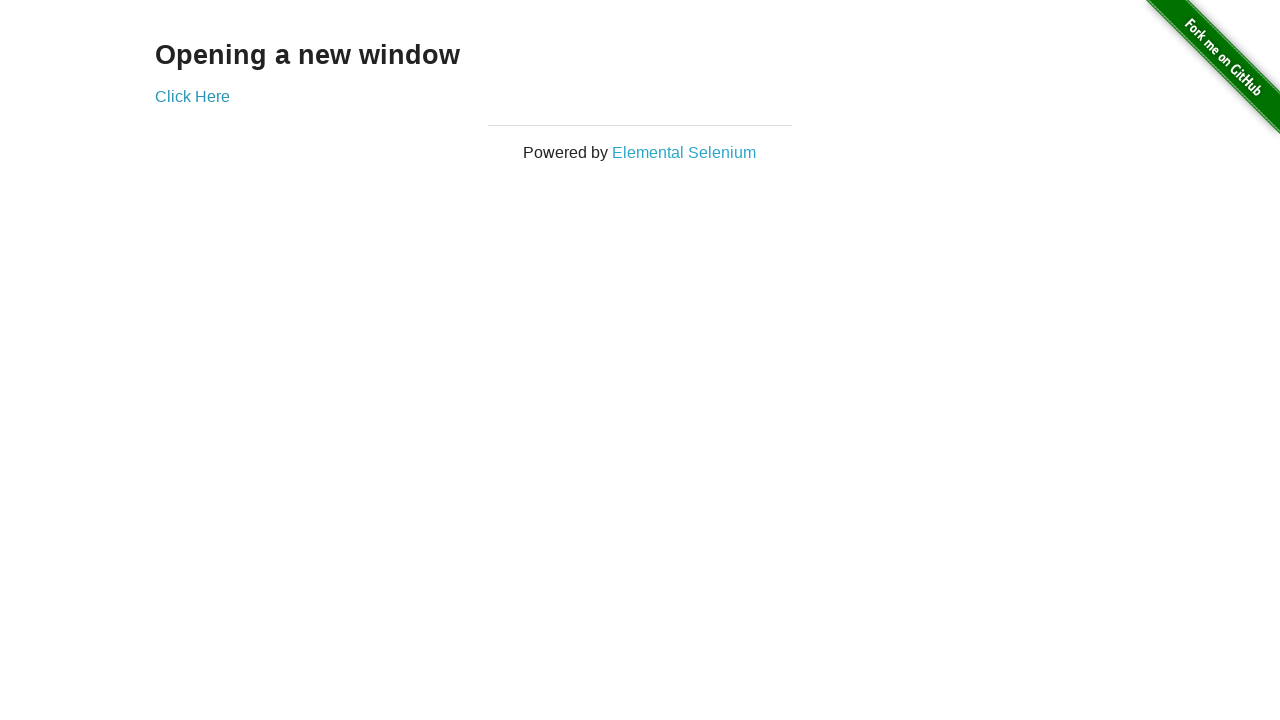

Selected first page (original window)
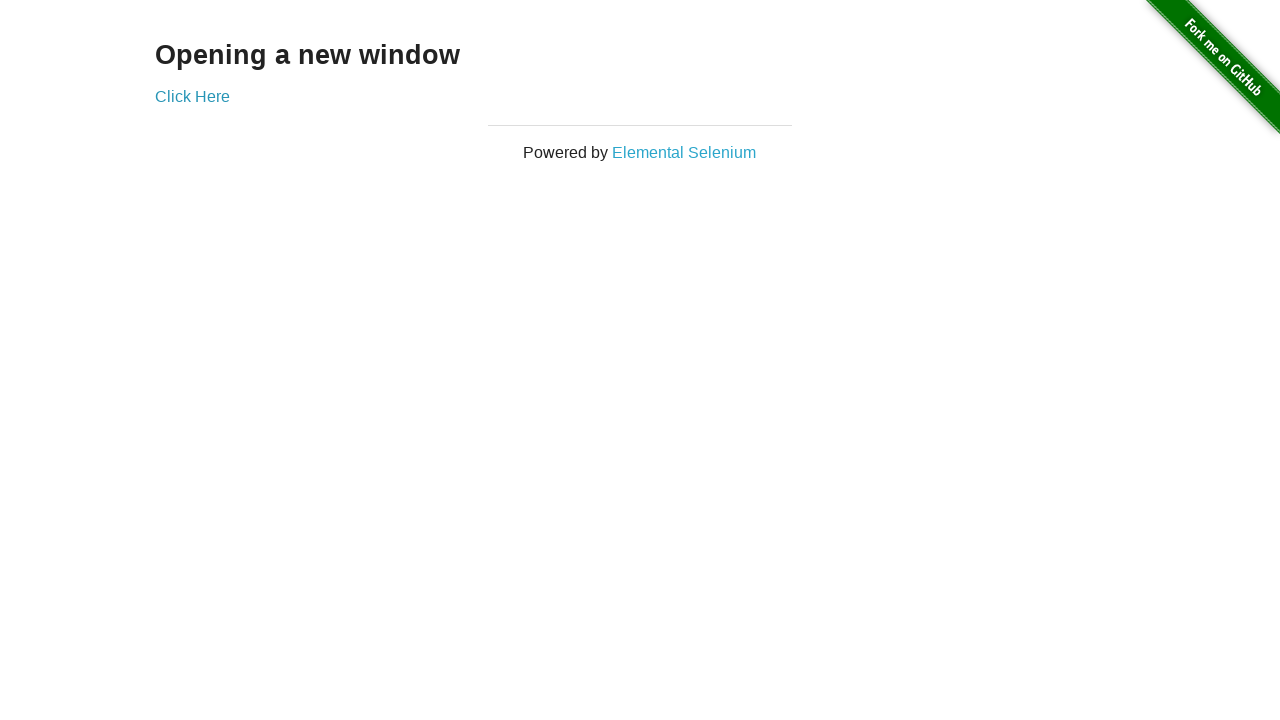

Verified original window title is not 'New Window'
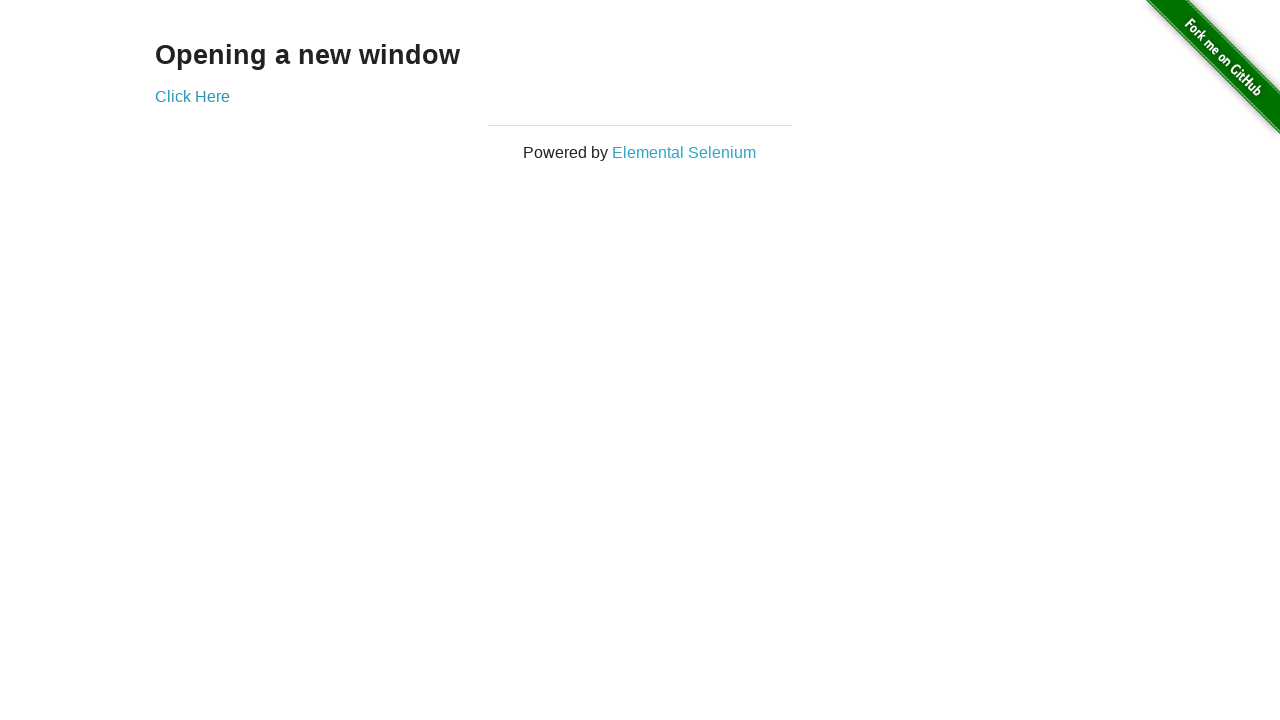

Selected last page (new window)
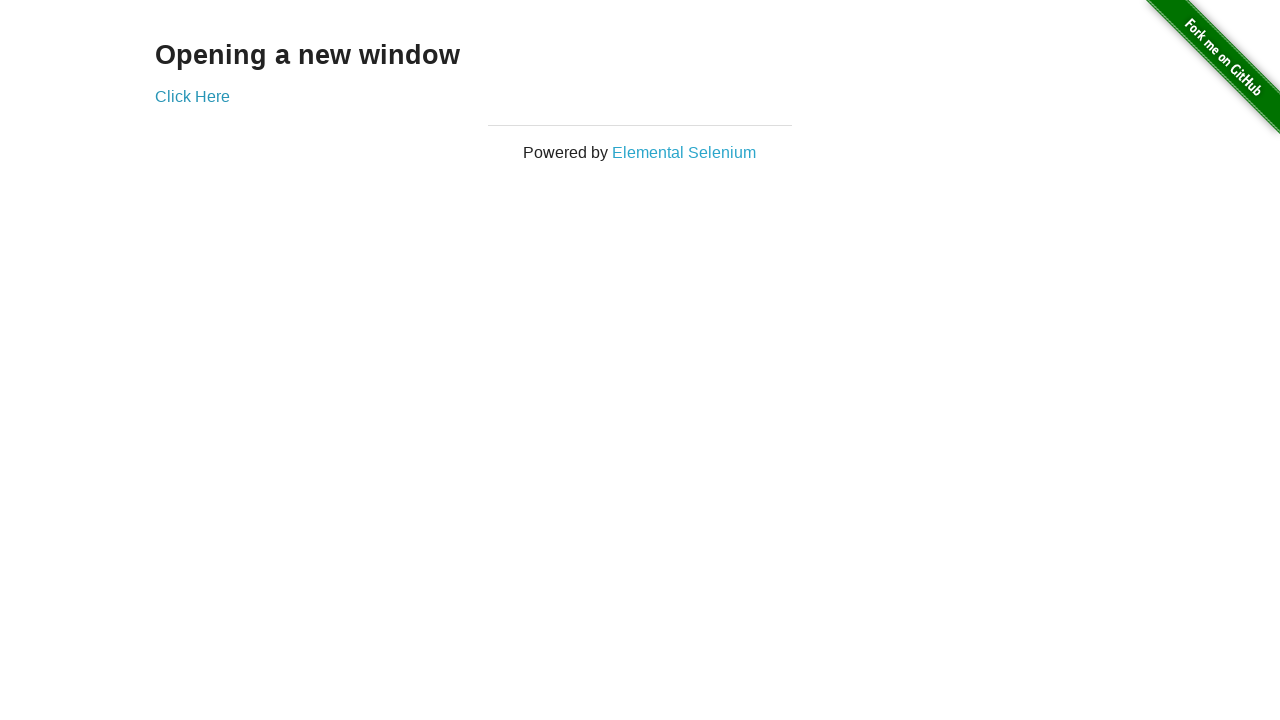

Brought new window to front
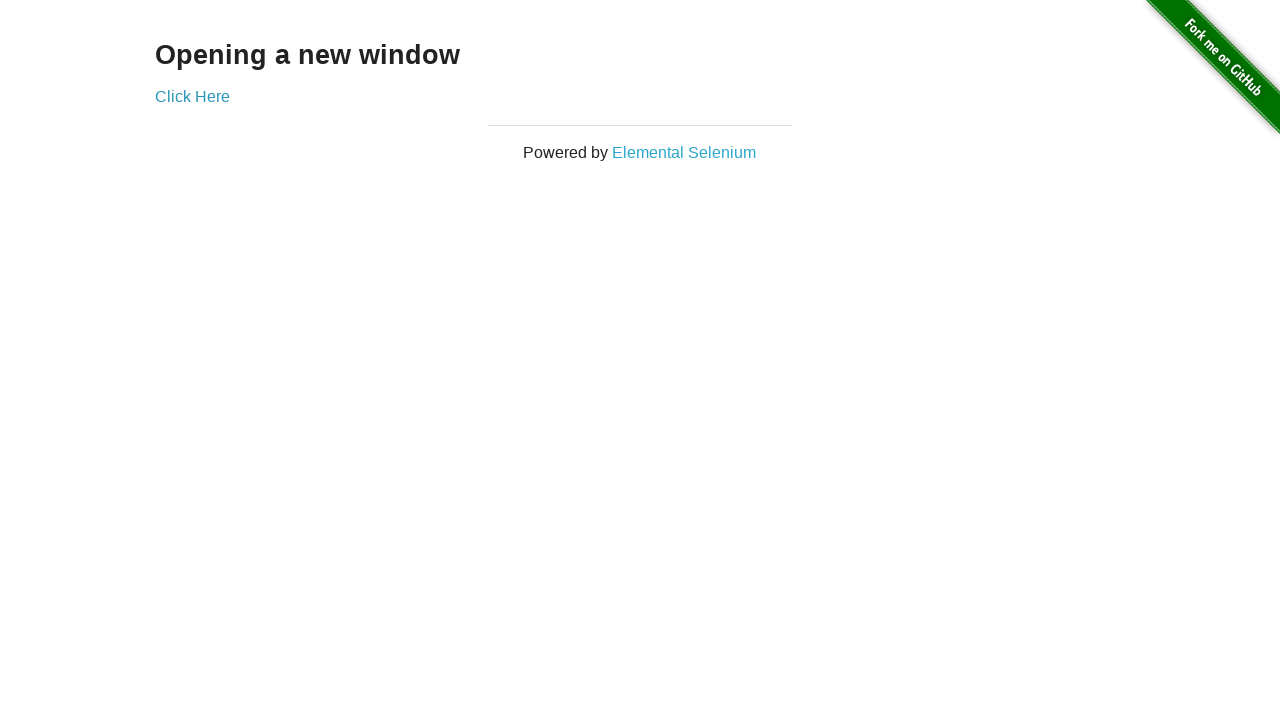

Verified new window title is 'New Window'
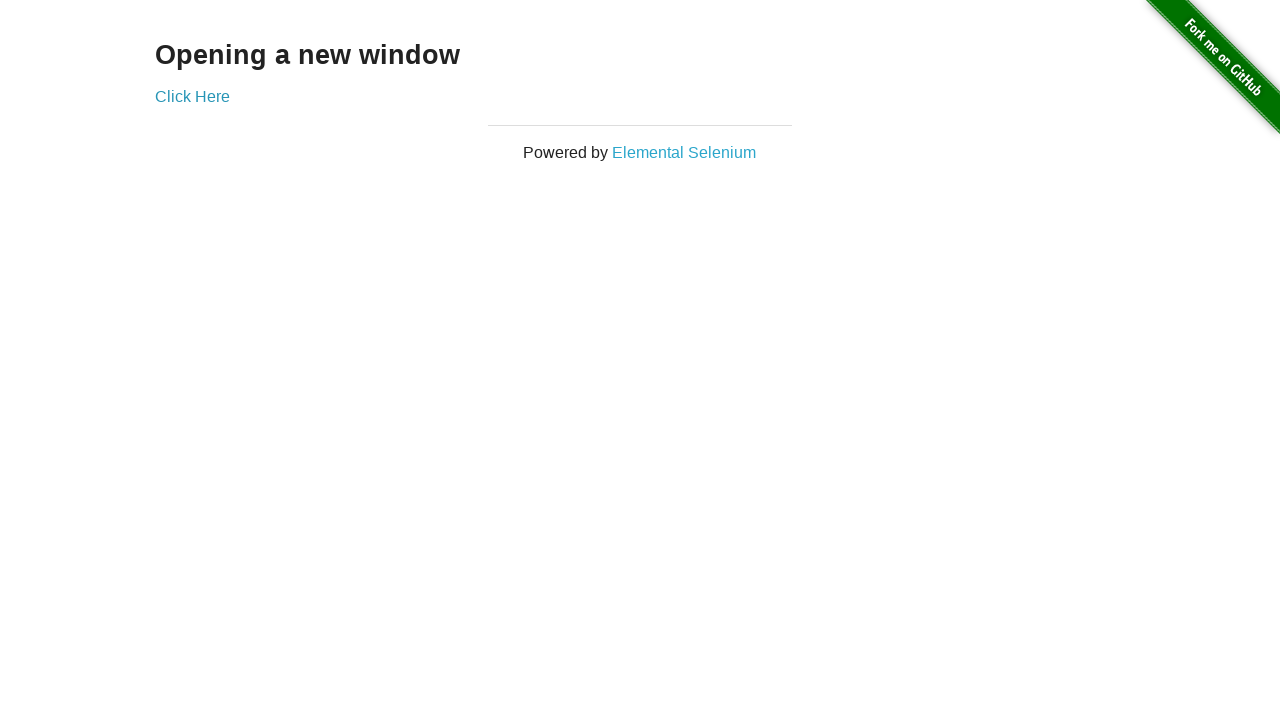

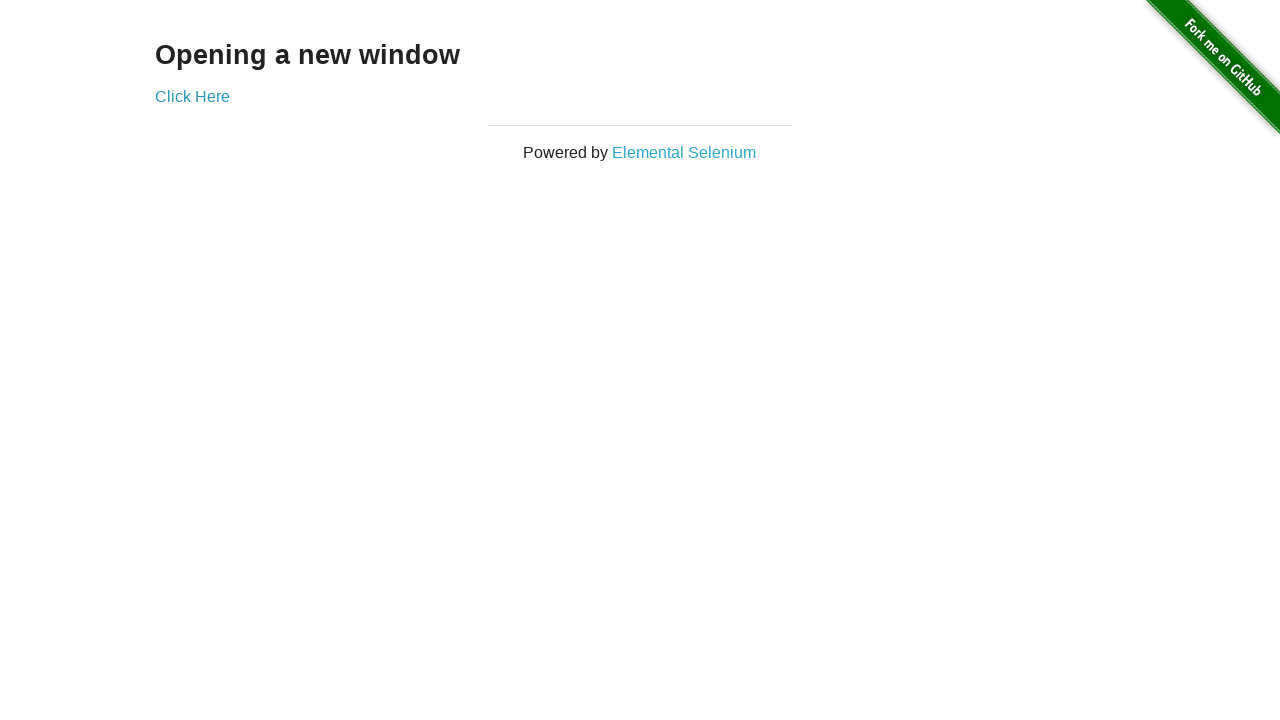